Navigates to jQuery UI website and clicks through the Contribute menu to reach the Bug Triage page

Starting URL: https://jqueryui.com/

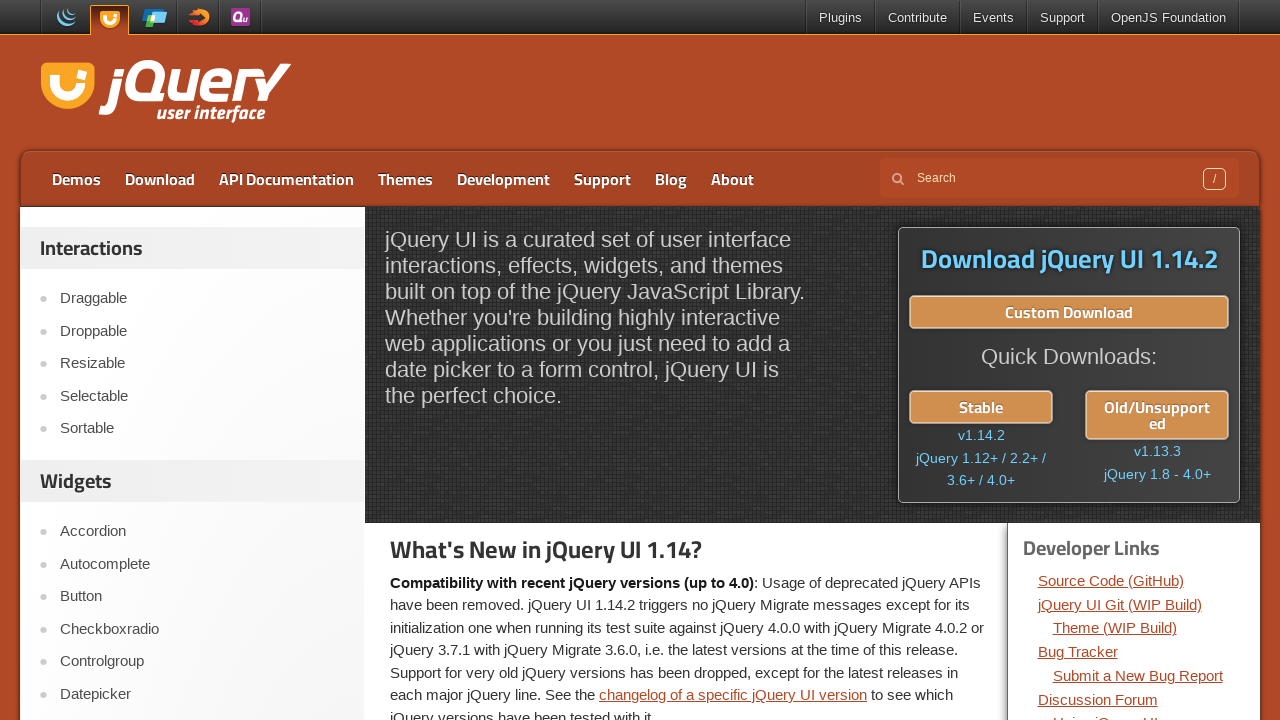

Clicked Contribute menu link at (918, 18) on a:text('Contribute')
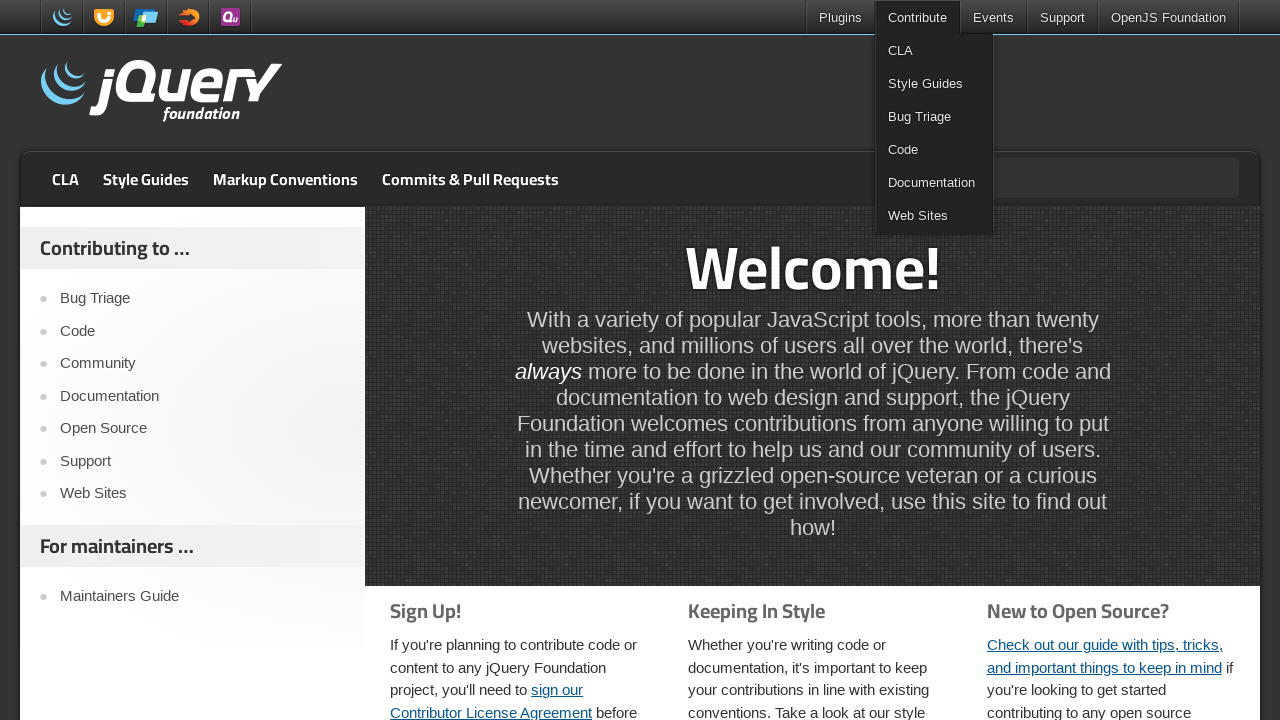

Waited for Contribute menu to load
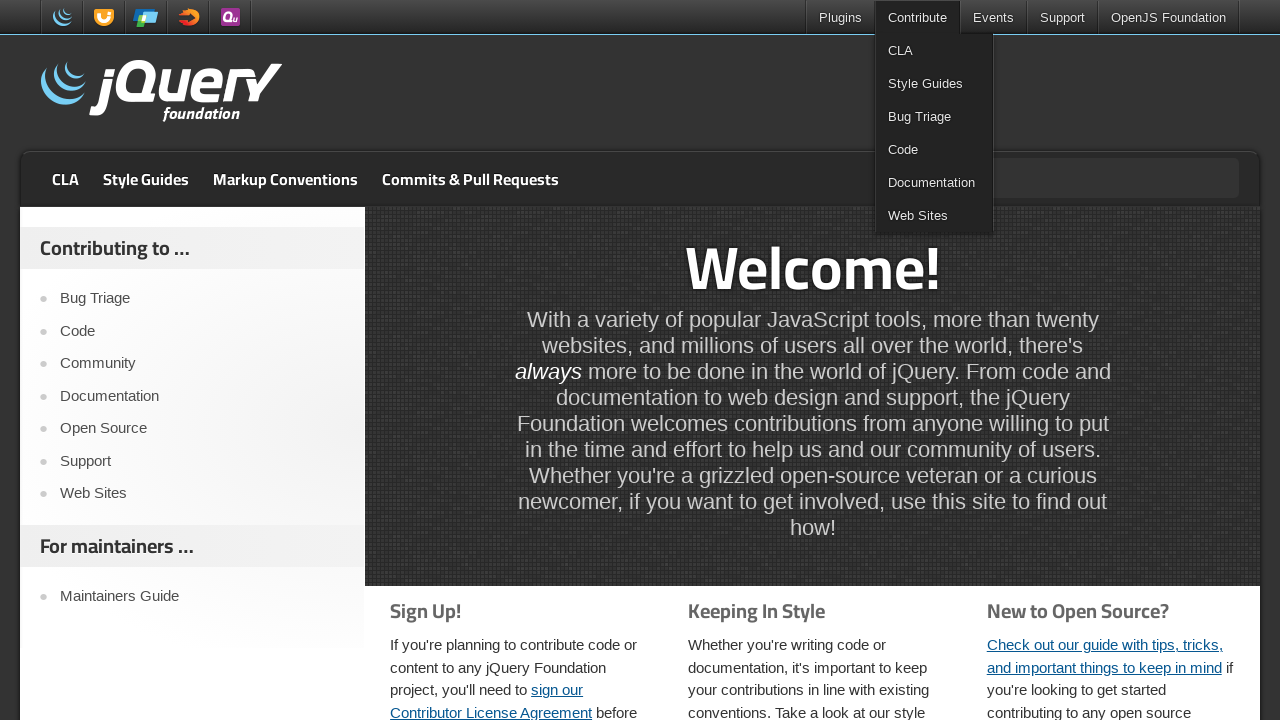

Clicked Bug Triage link at (934, 116) on a:text('Bug Triage')
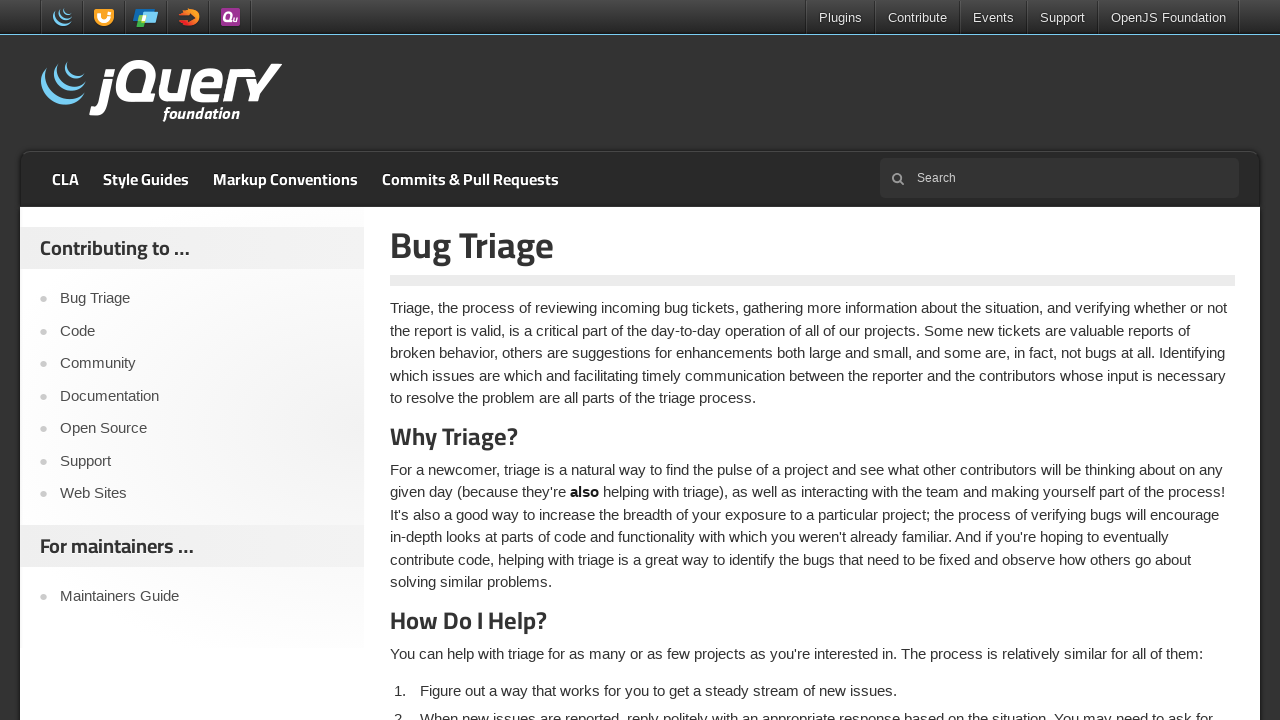

Bug Triage page loaded
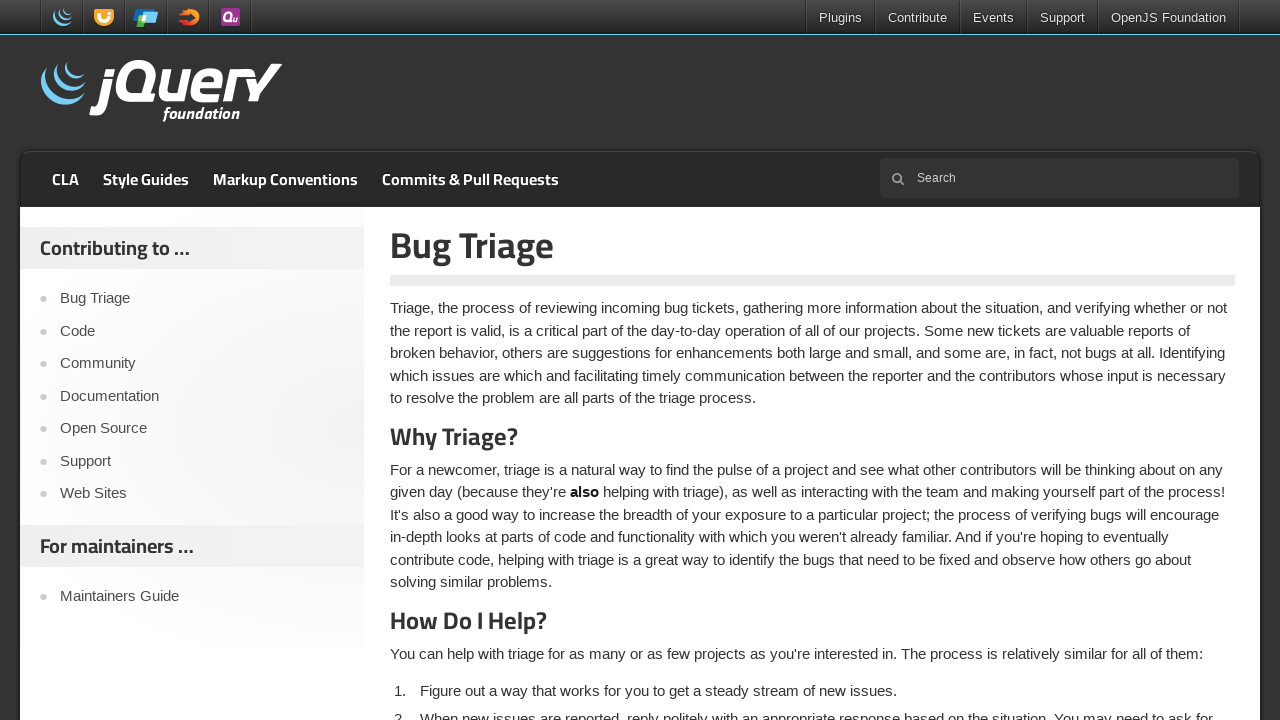

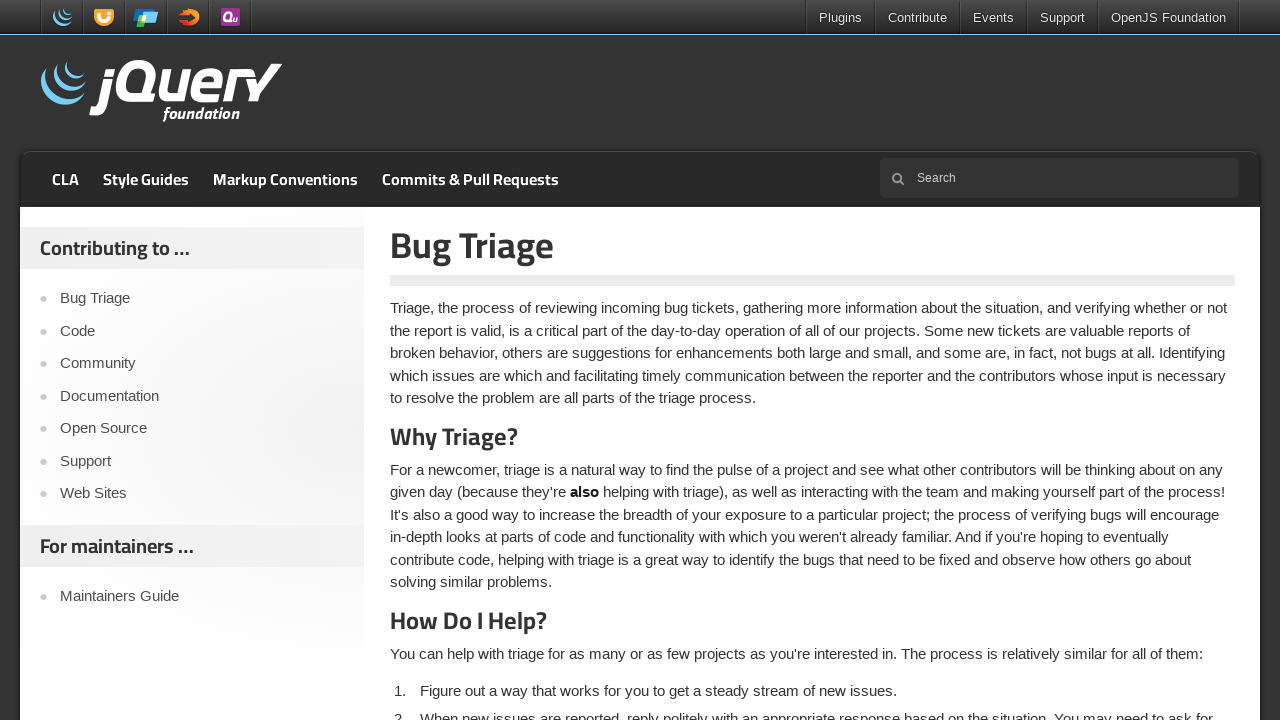